Tests the Monitors category filter by clicking on it and verifying that only monitor-related products are displayed

Starting URL: https://www.demoblaze.com/index.html

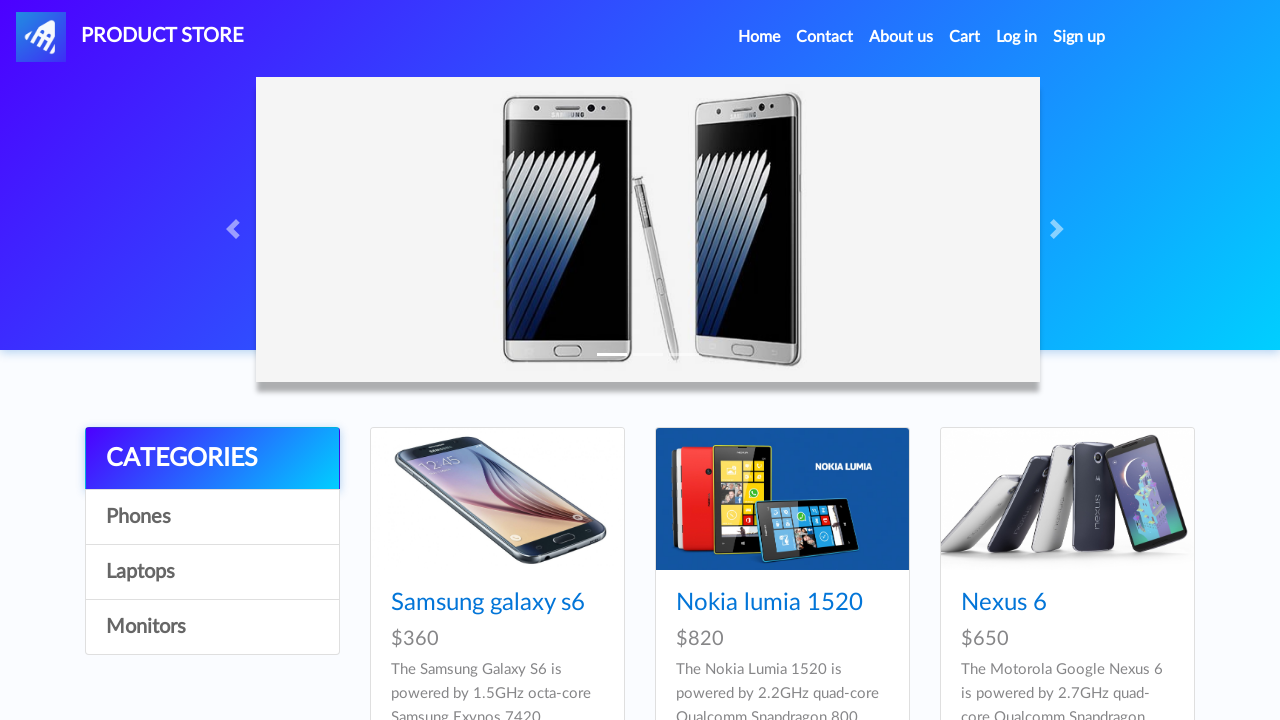

Clicked on Monitors category filter at (212, 627) on a:has-text('Monitors')
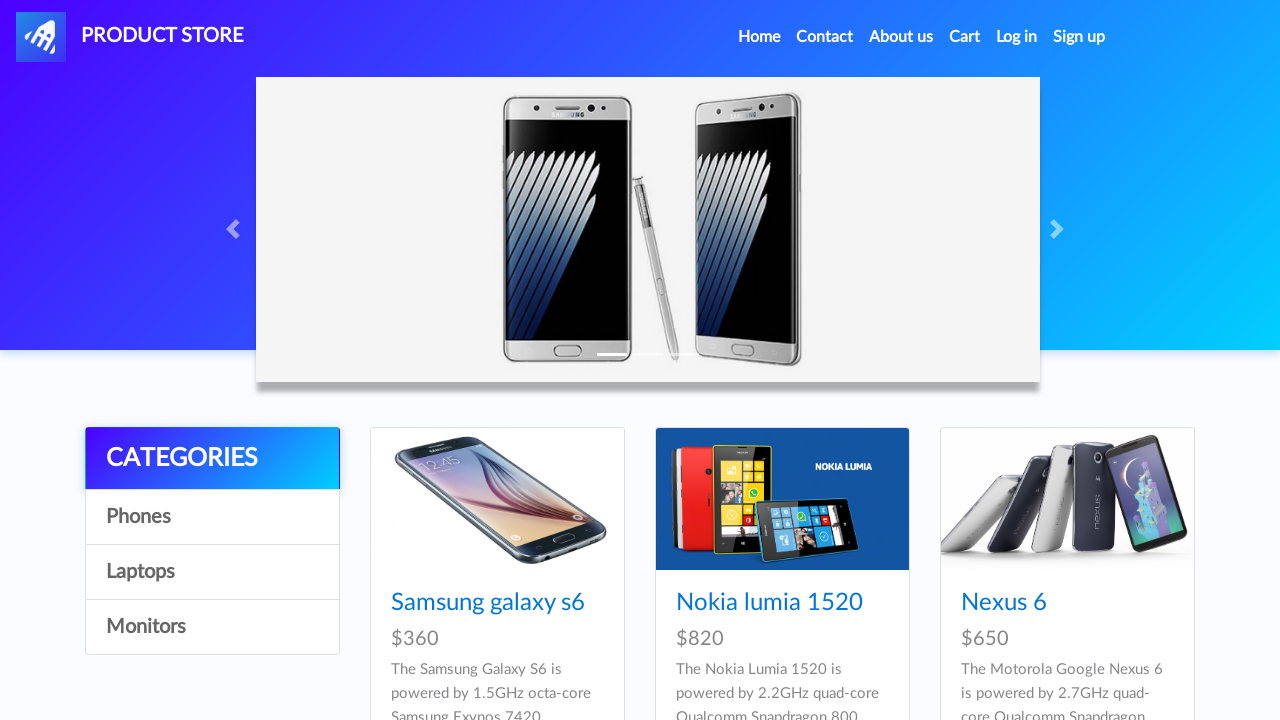

Waited for monitor products to load
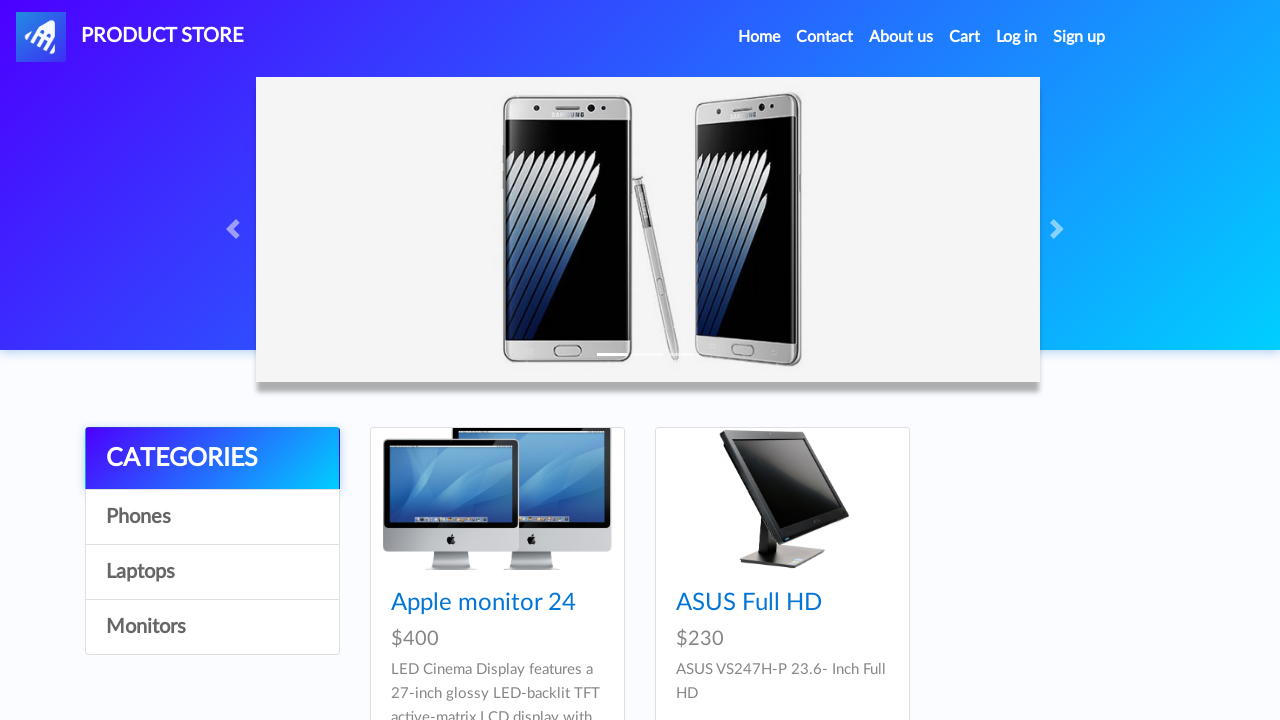

Retrieved all product titles from the page
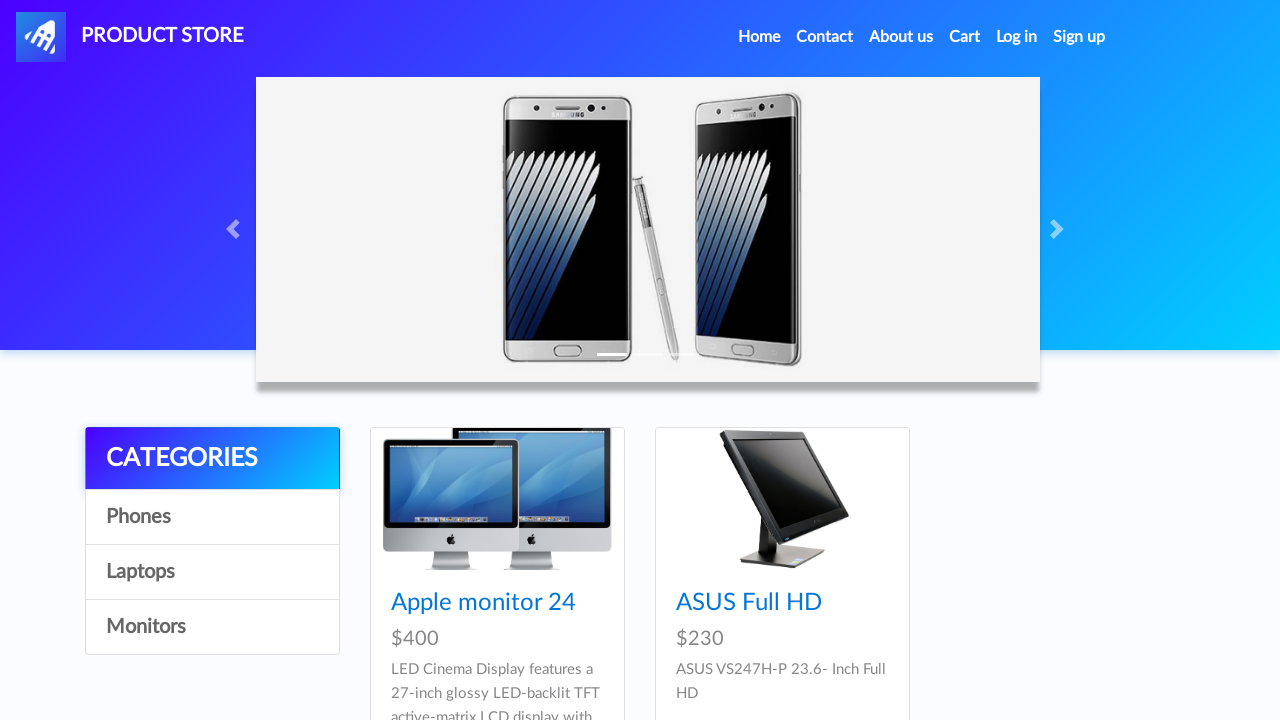

Verified product 'apple monitor 24' is monitor-related
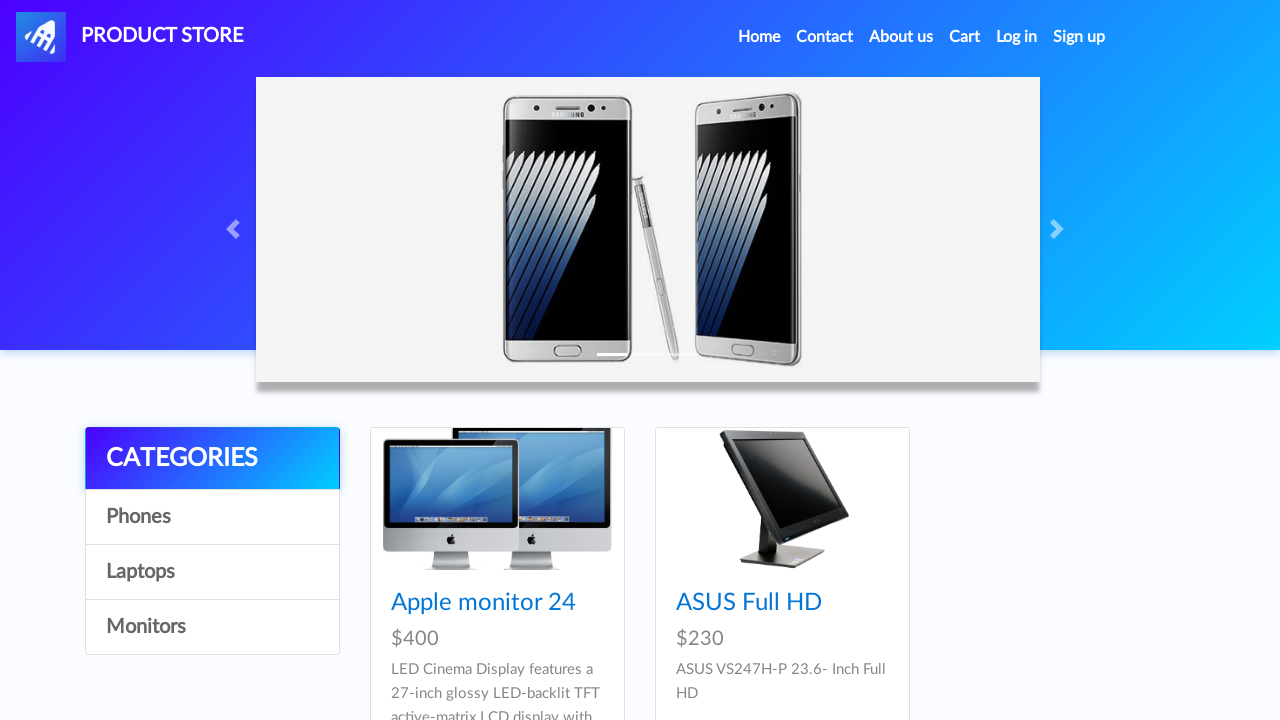

Verified product 'asus full hd' is monitor-related
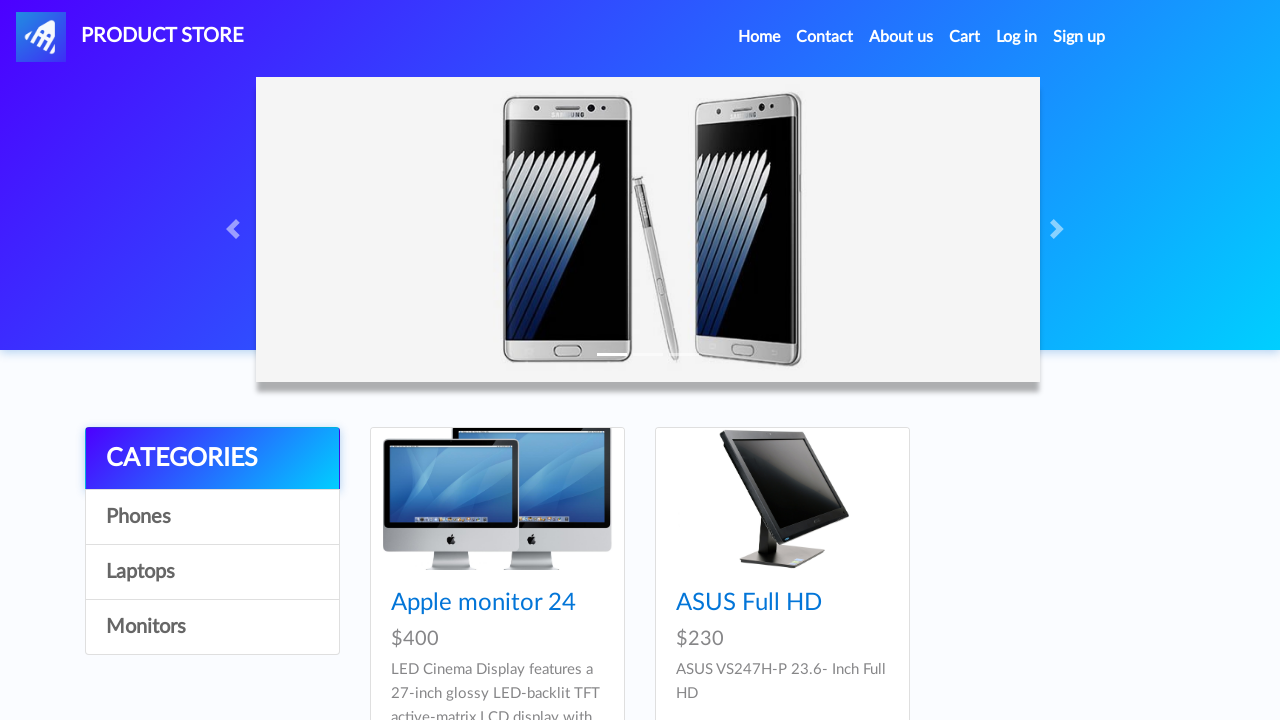

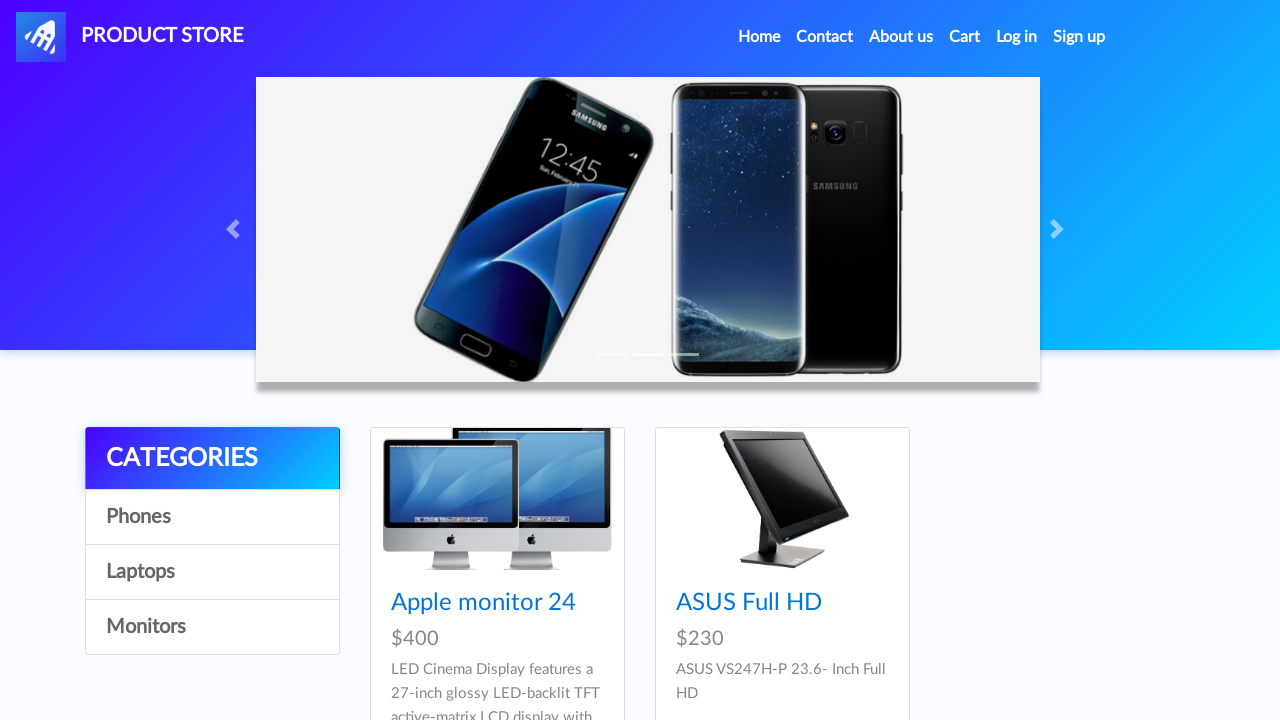